Tests delayed checkbox interaction by clicking a button that enables a checkbox after 10 seconds

Starting URL: http://omayo.blogspot.com/

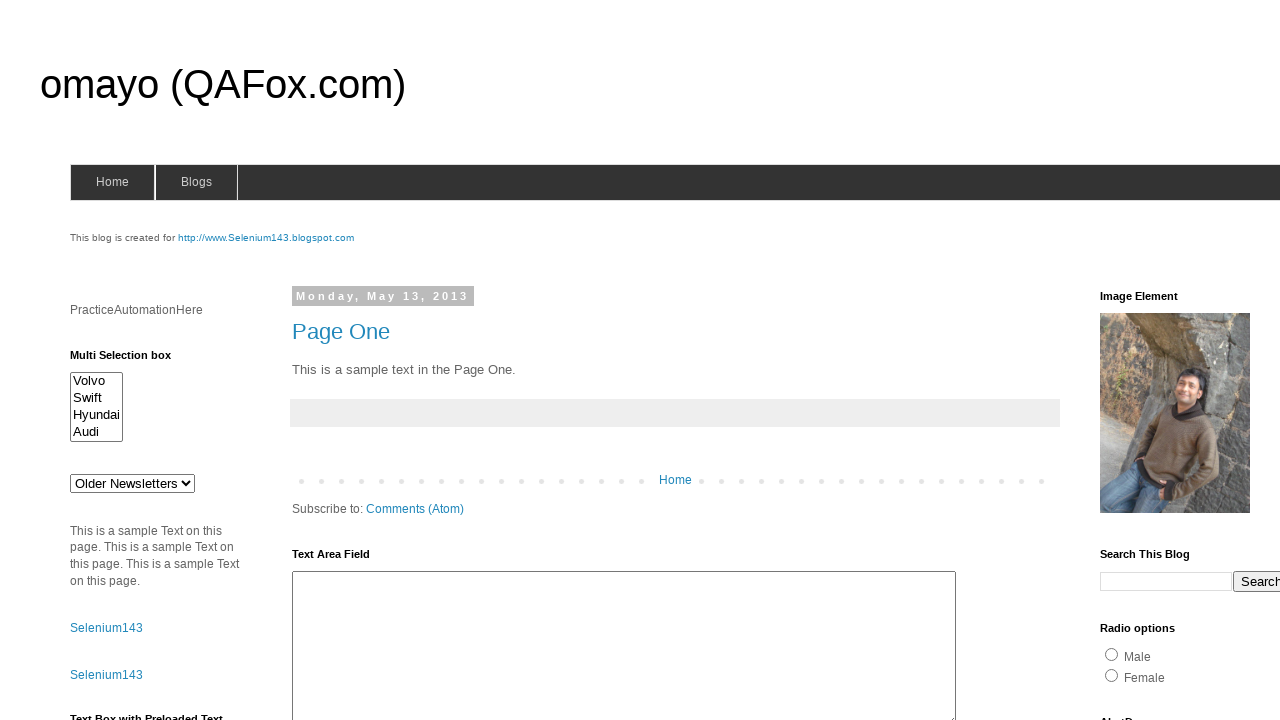

Clicked button to trigger 10-second delay for checkbox at (109, 528) on button[onclick='setTimeout(myFunctionAXD,10000)']
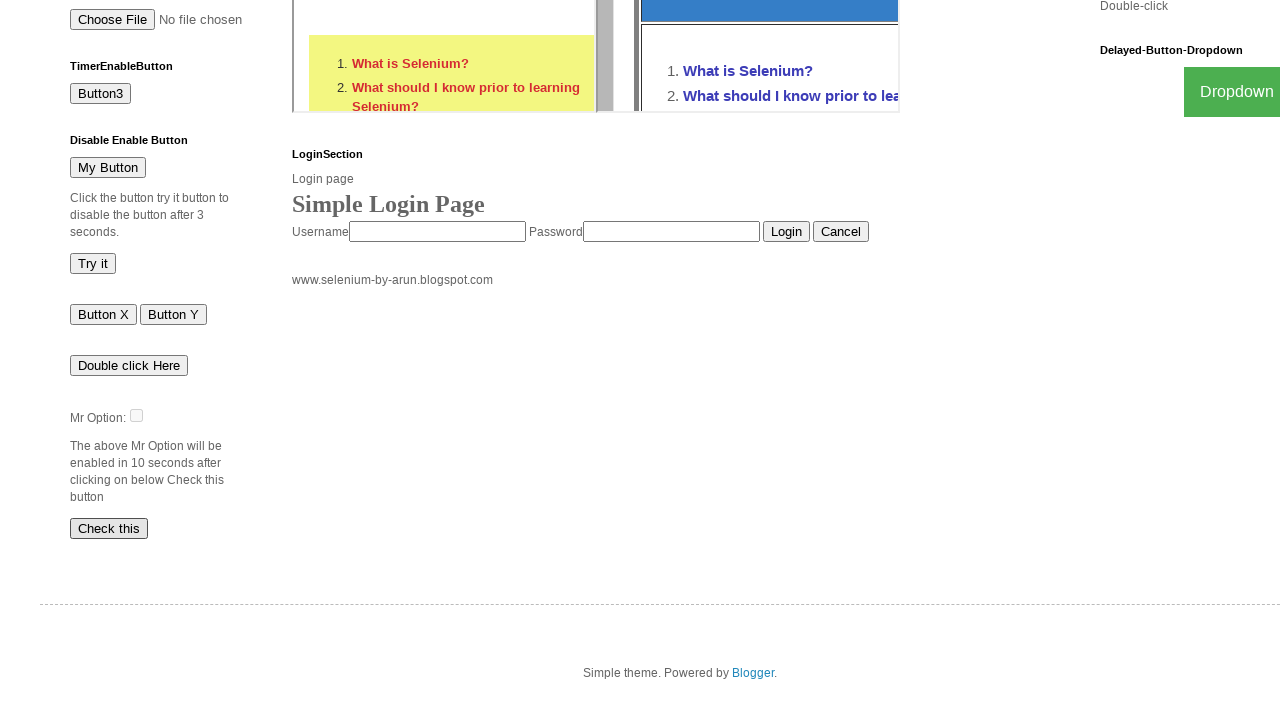

Checkbox became enabled after 10-second delay
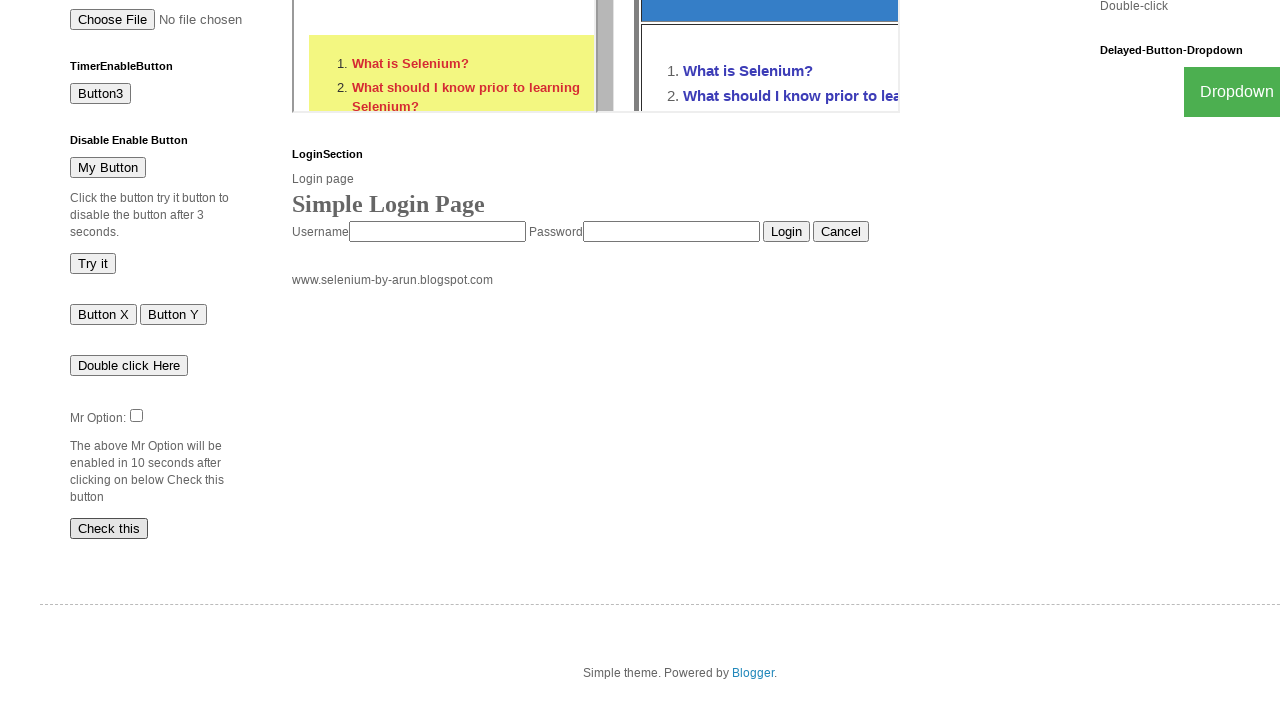

Clicked the enabled checkbox at (136, 415) on input#dte
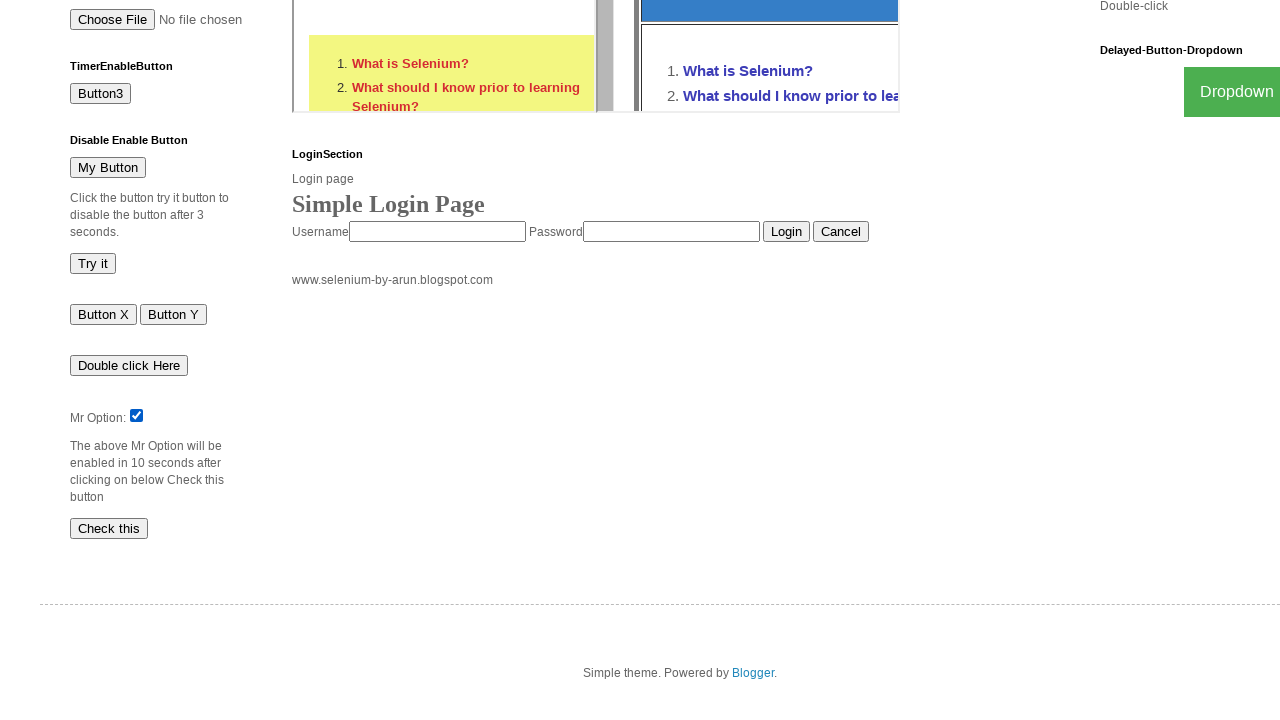

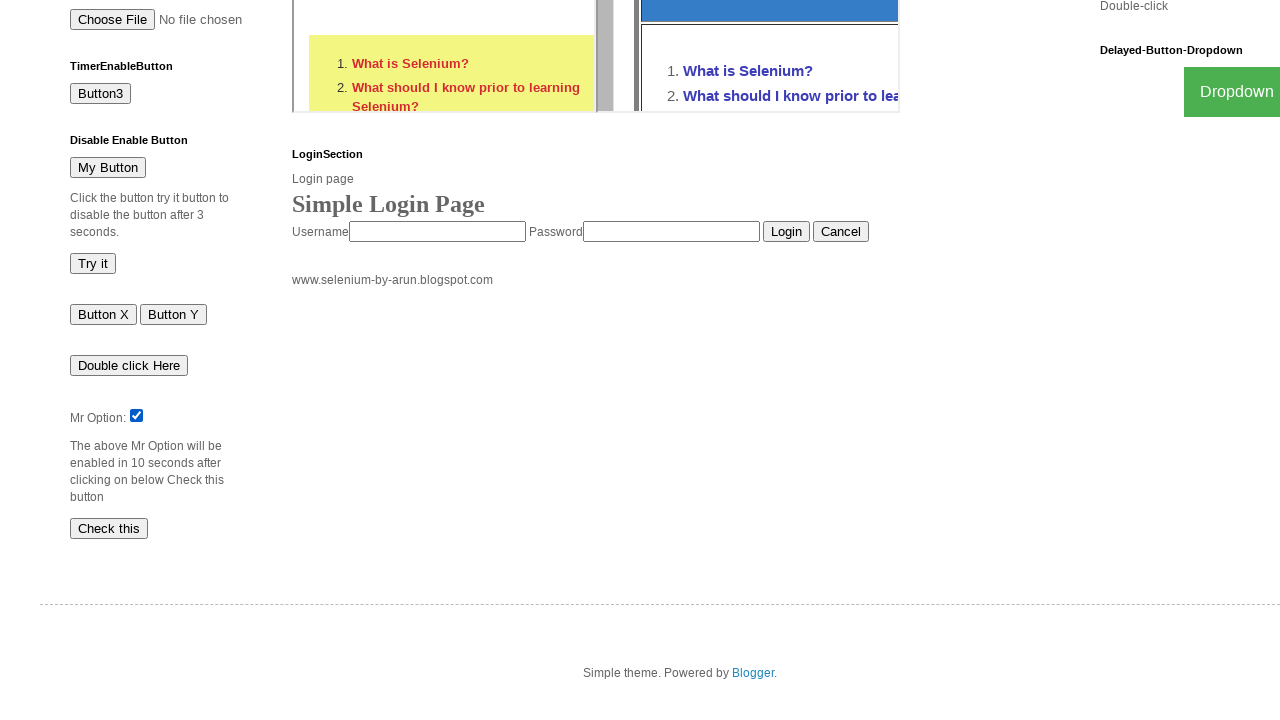